Tests window popup handling by opening a new window, switching between windows, and clicking elements in the new window

Starting URL: https://skpatro.github.io/demo/links

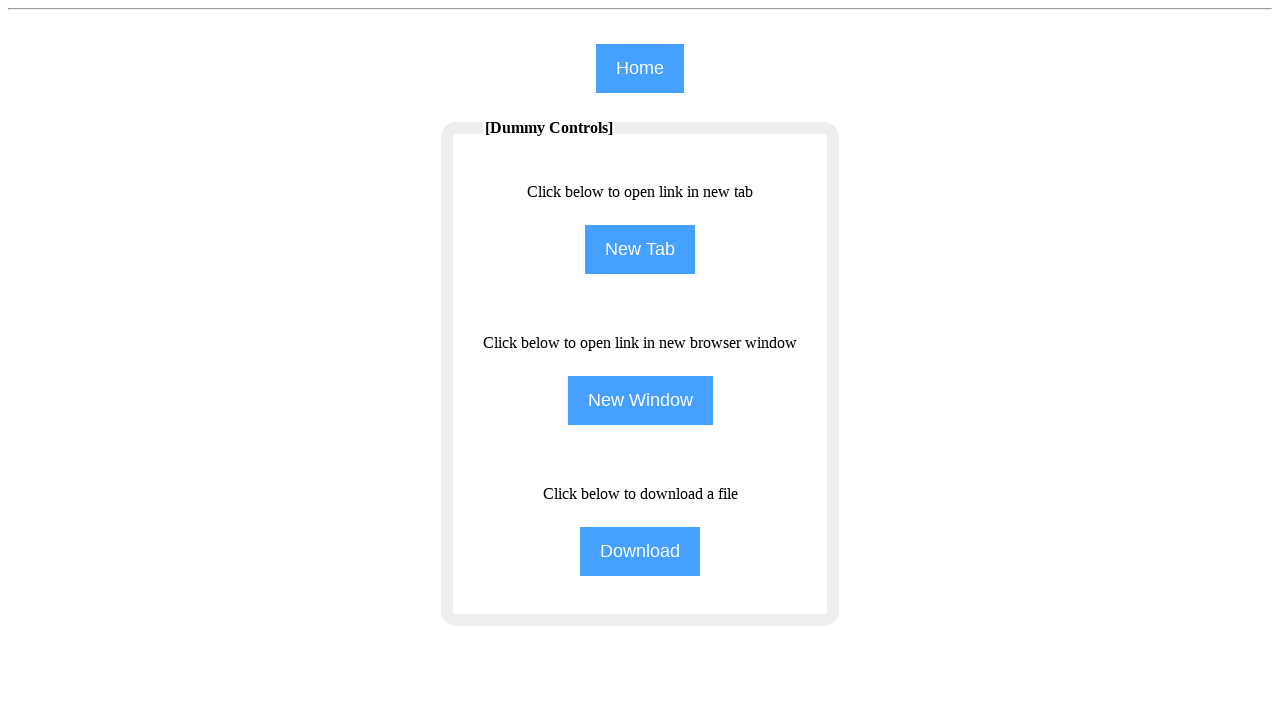

Clicked NewWindow button to open a new window at (640, 400) on input[name='NewWindow']
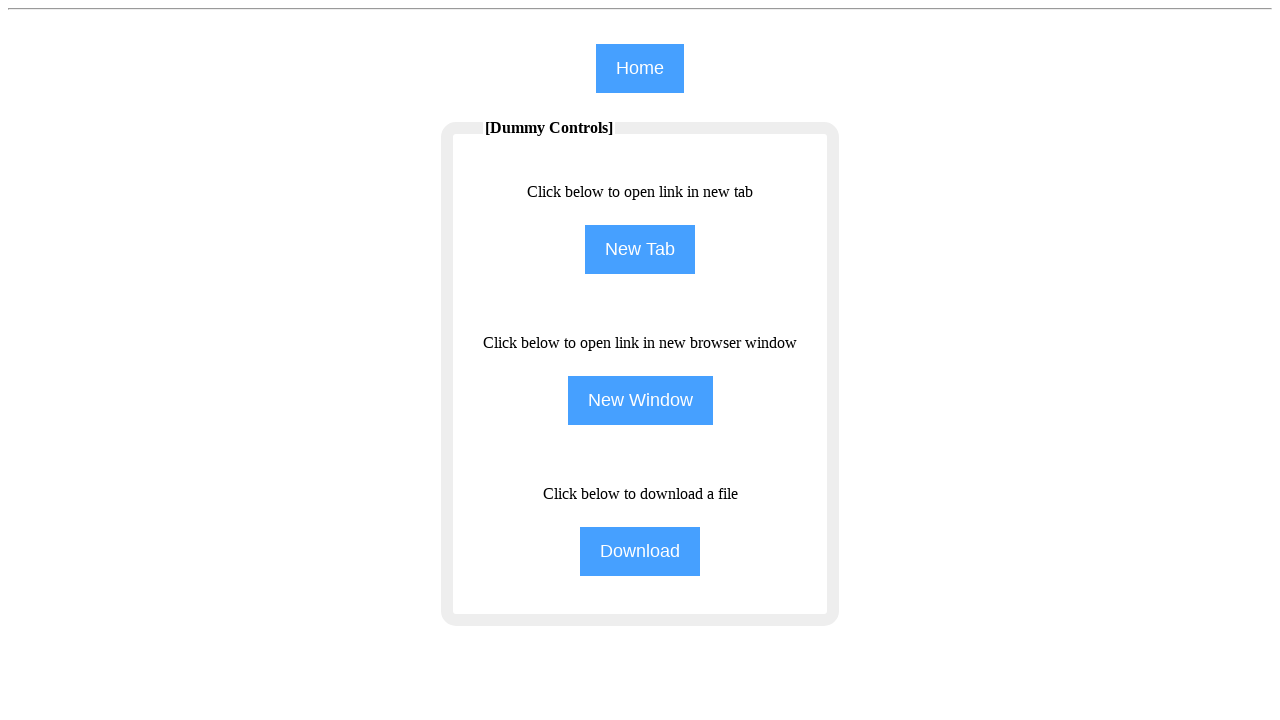

New window opened and reference obtained
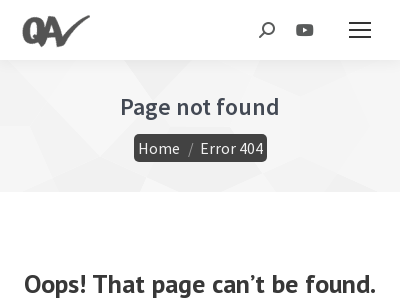

Set new window viewport size to 1300x500
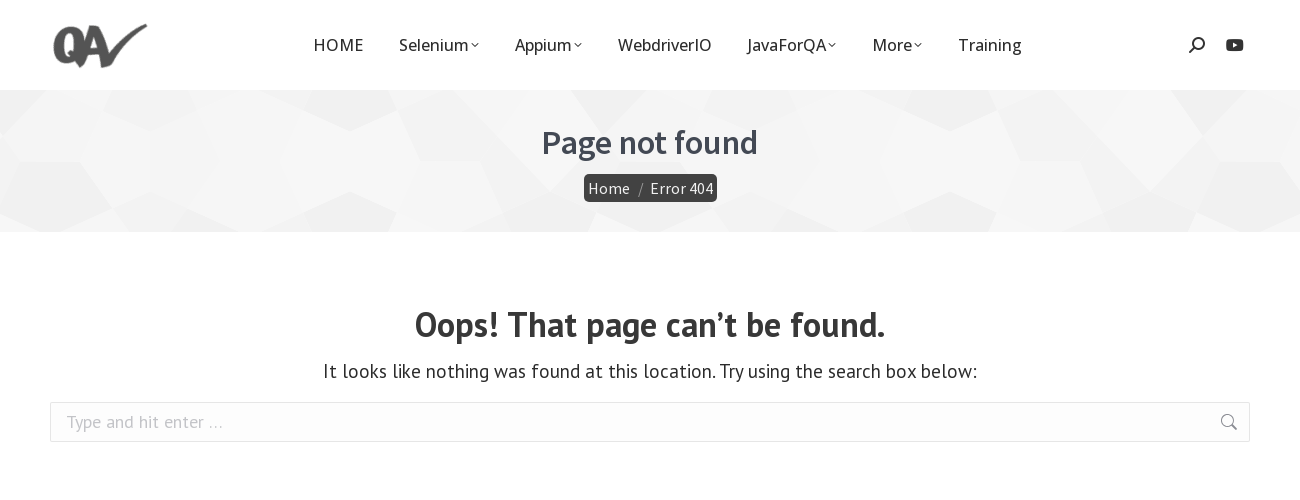

Clicked Training link in the new window at (990, 81) on (//span[text()='Training'])[1]
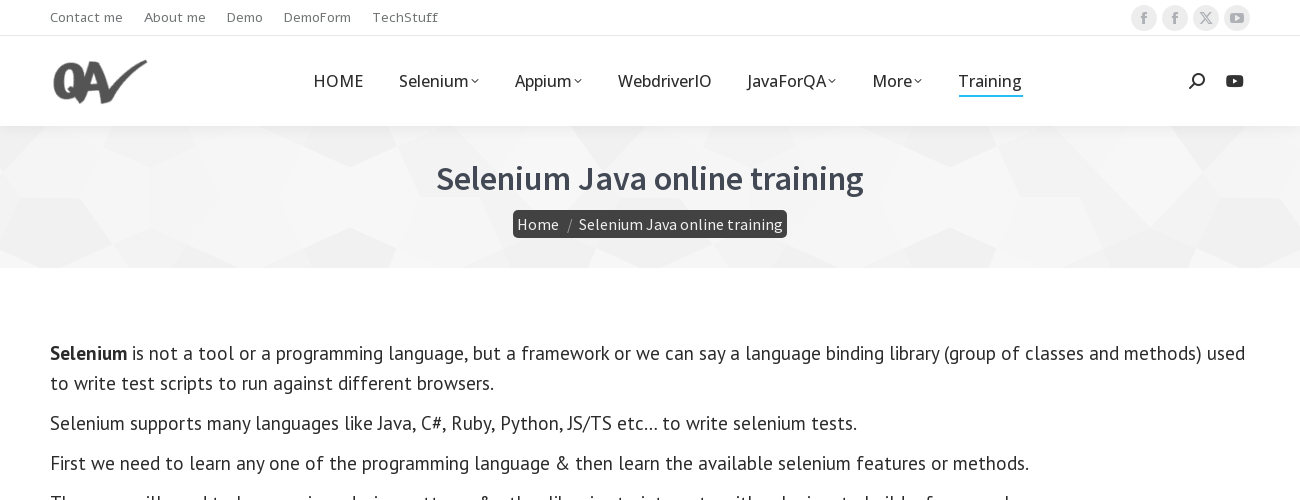

Clicked NewTab button in the original window at (640, 250) on input[name='NewTab']
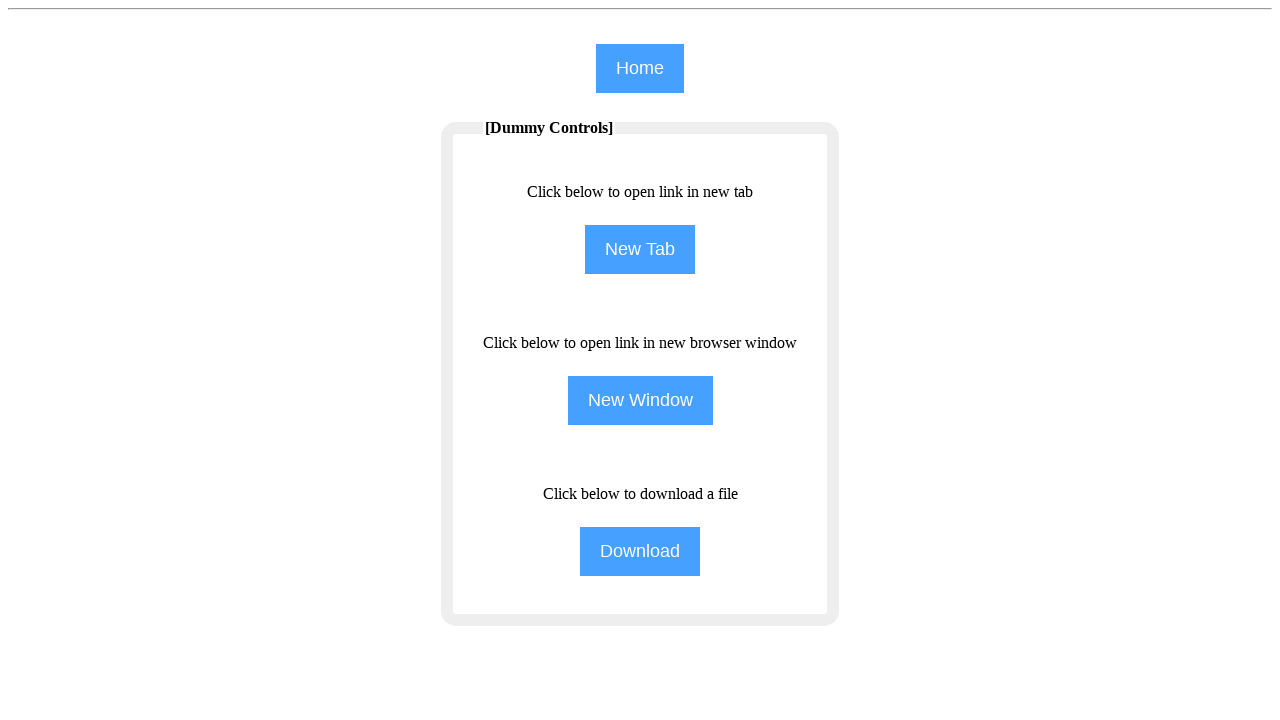

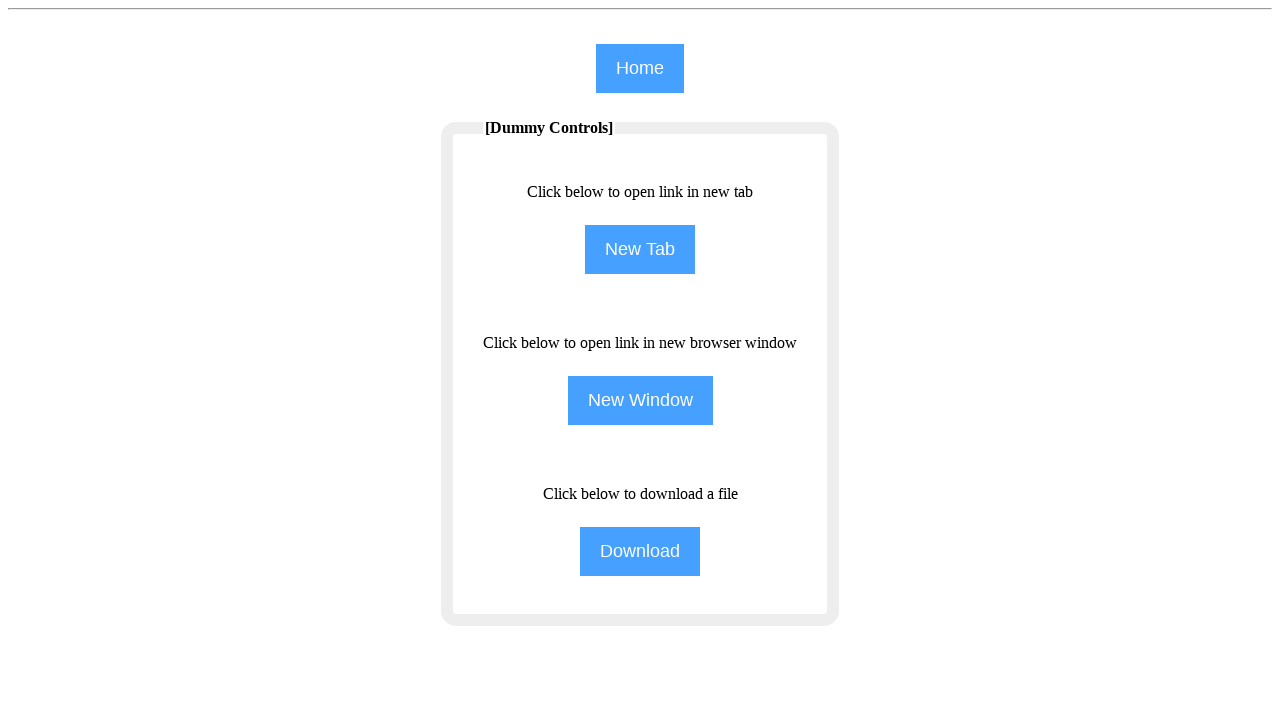